Tests scrolling functionality by scrolling to a specific link element on the page

Starting URL: https://the-internet.herokuapp.com

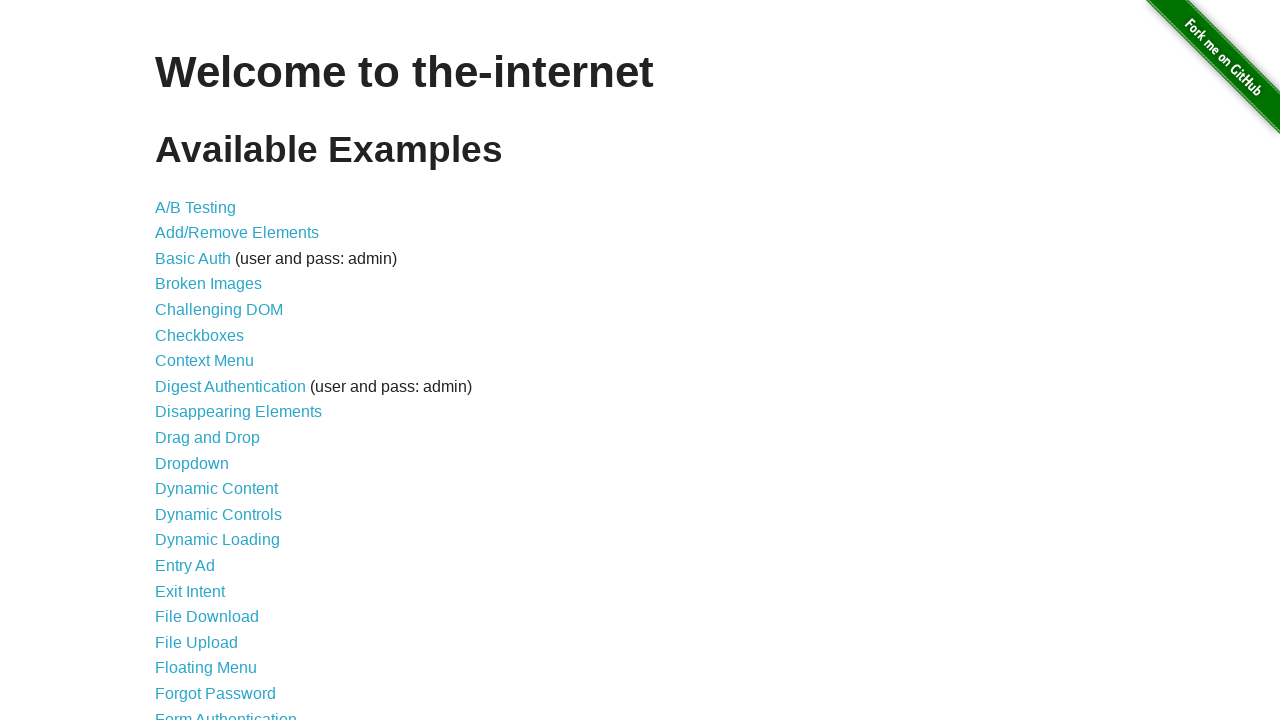

Located the WYSIWYG Editor link element
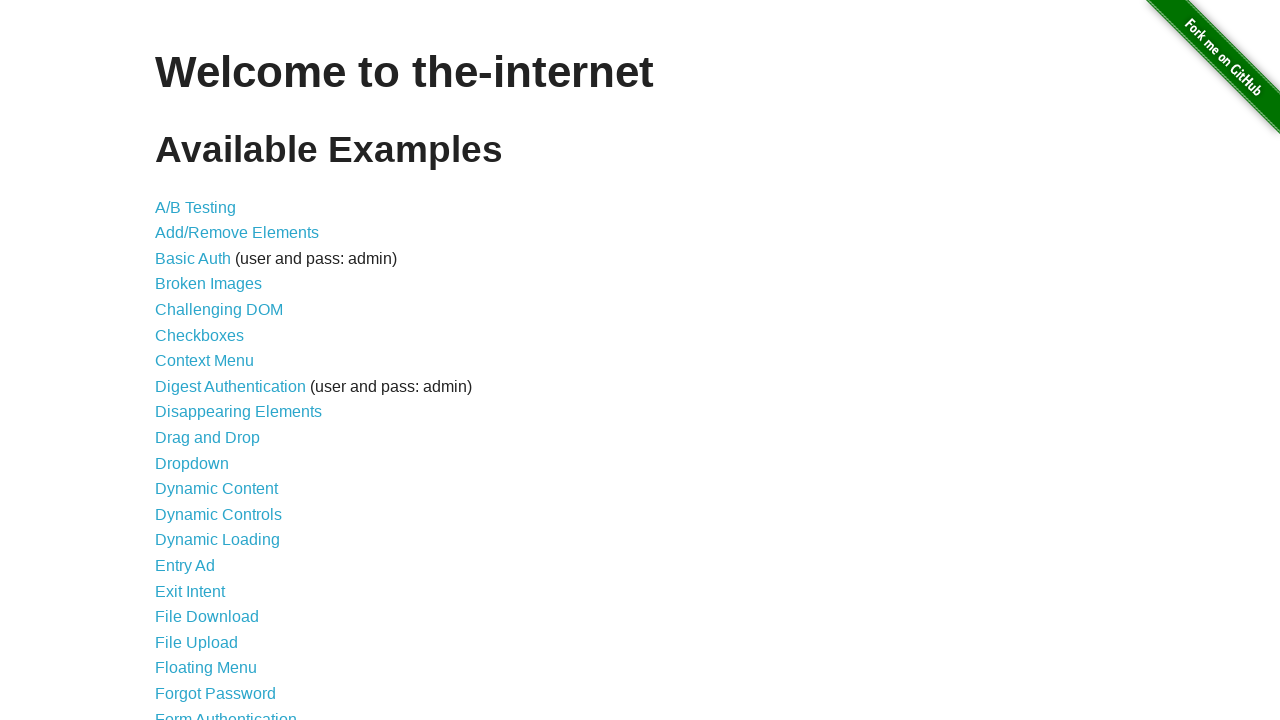

Scrolled to WYSIWYG Editor link element
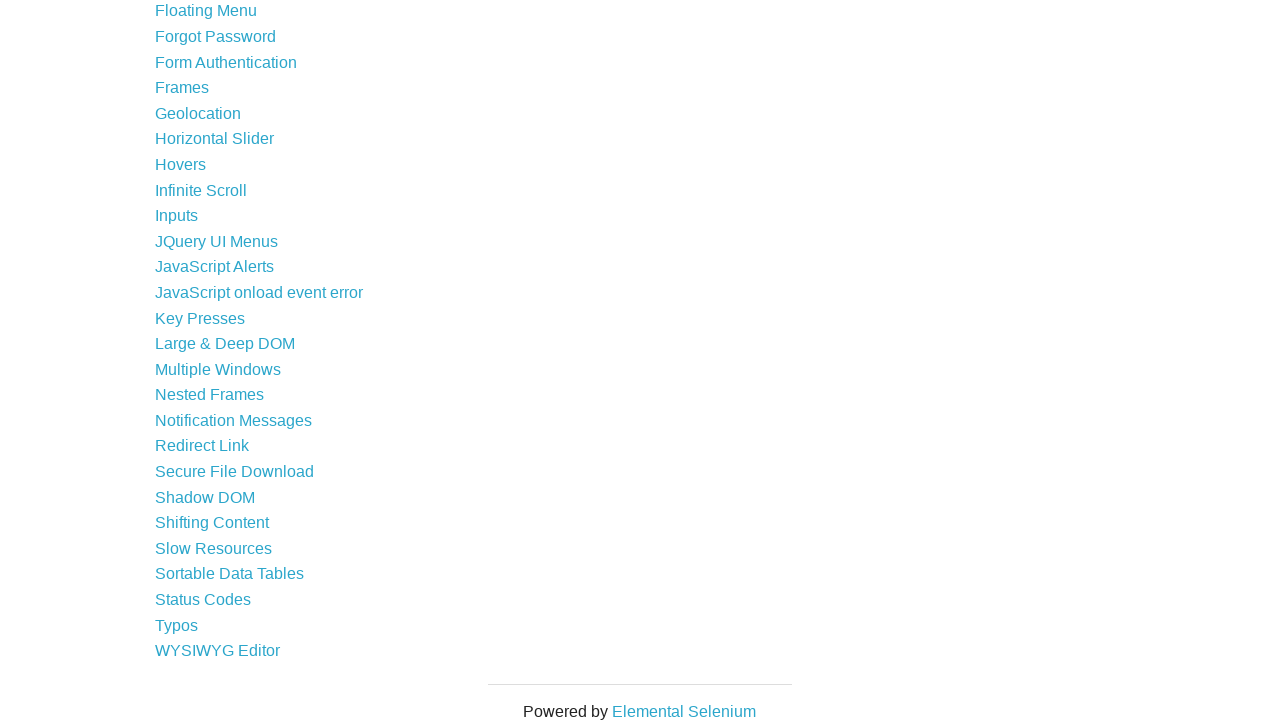

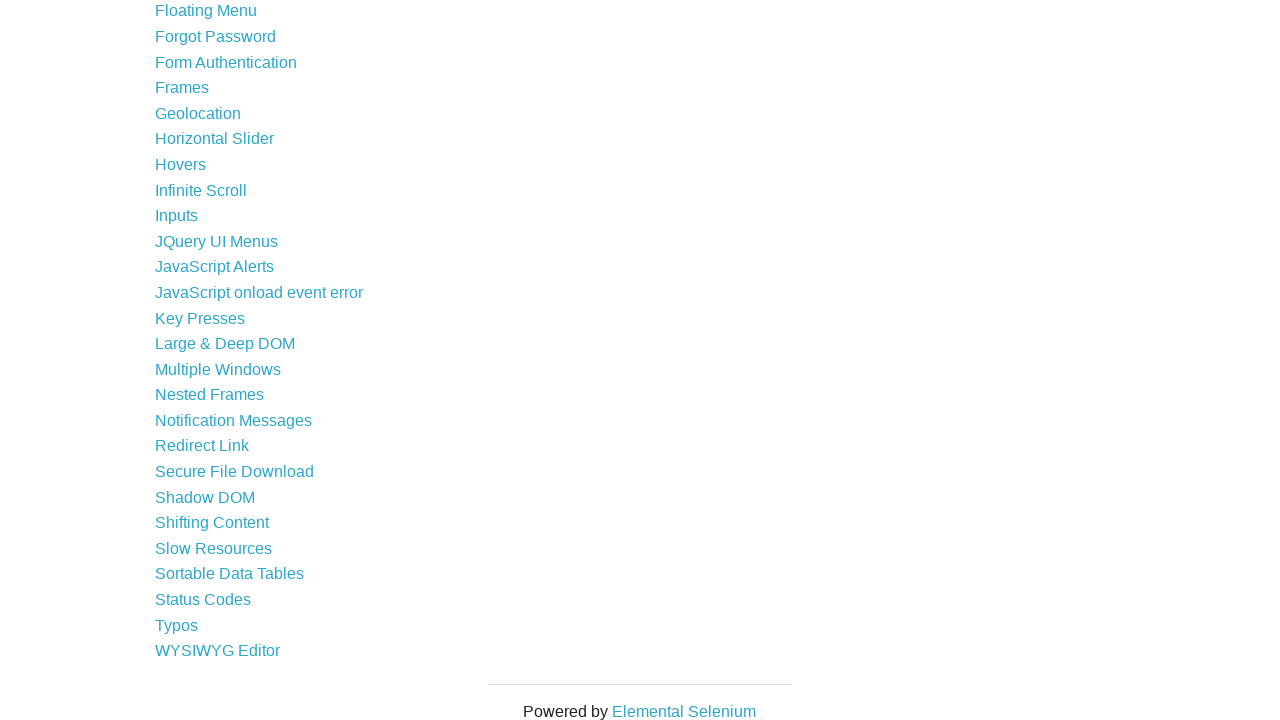